Tests random multi-selection by holding Control key and clicking specific items (3, 6, 12, 14, 20) in a selectable grid.

Starting URL: https://automationfc.github.io/jquery-selectable/

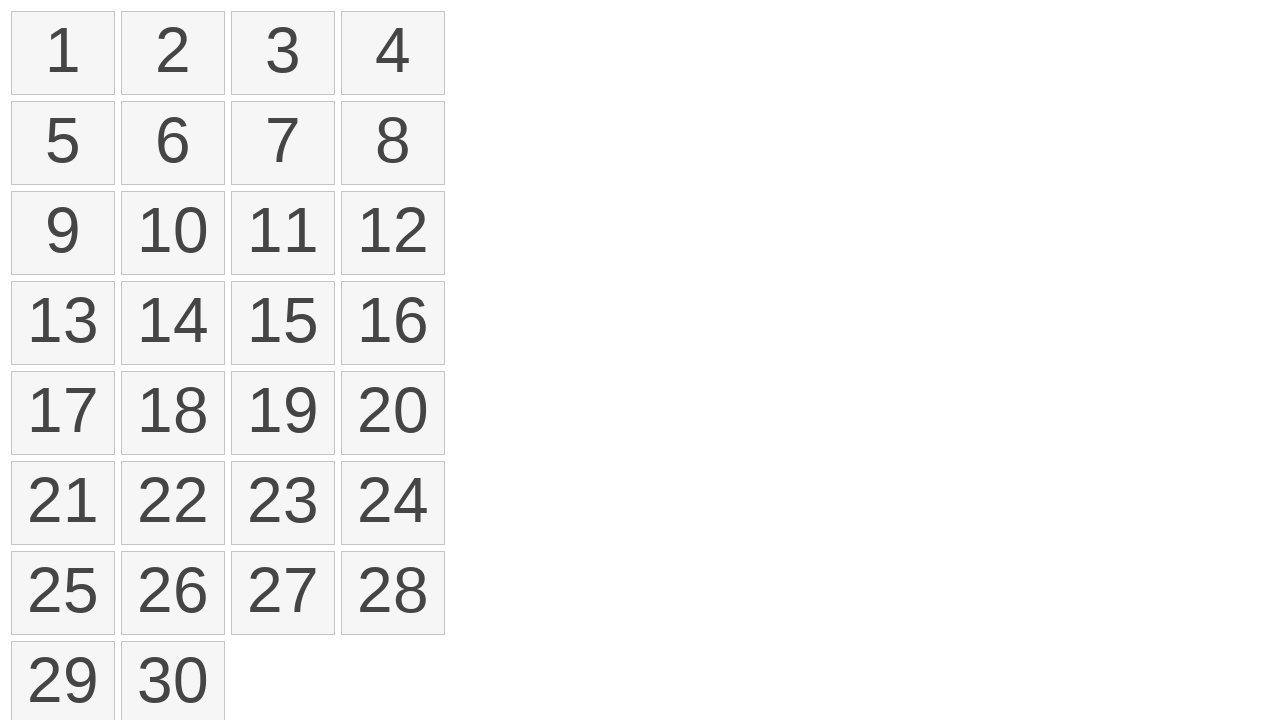

Waited for selectable items to load
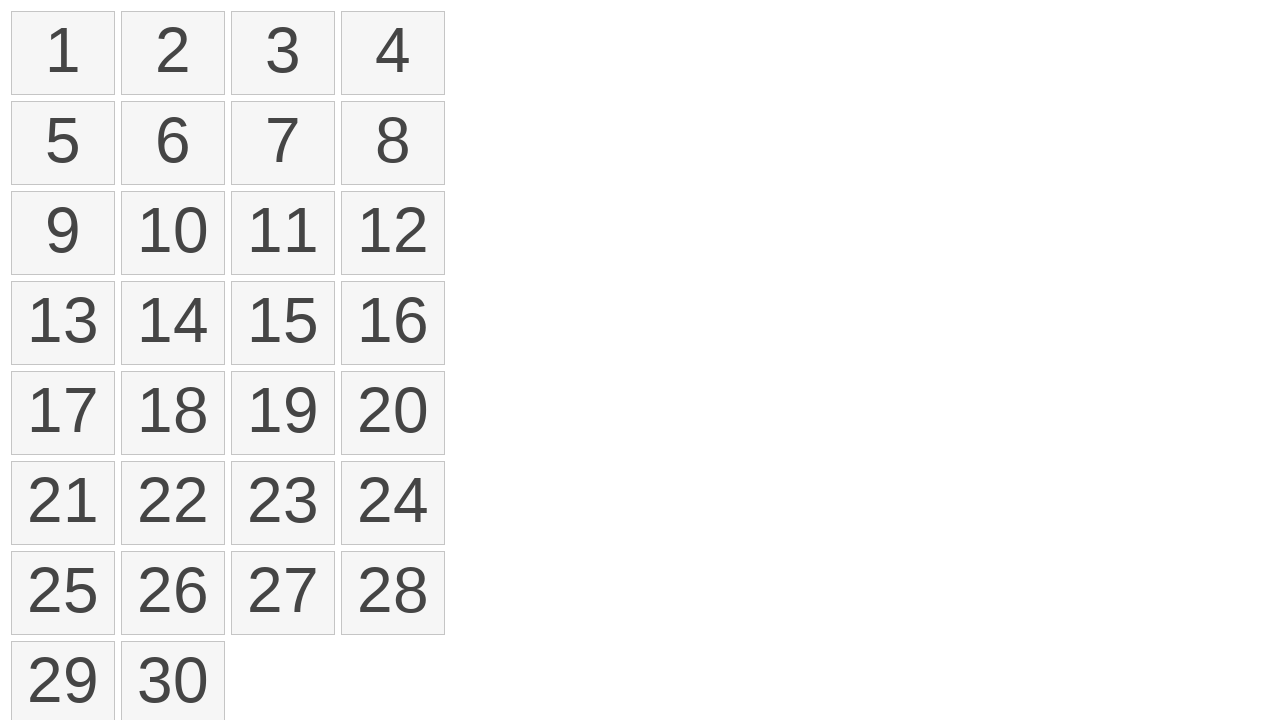

Located all selectable items in the grid
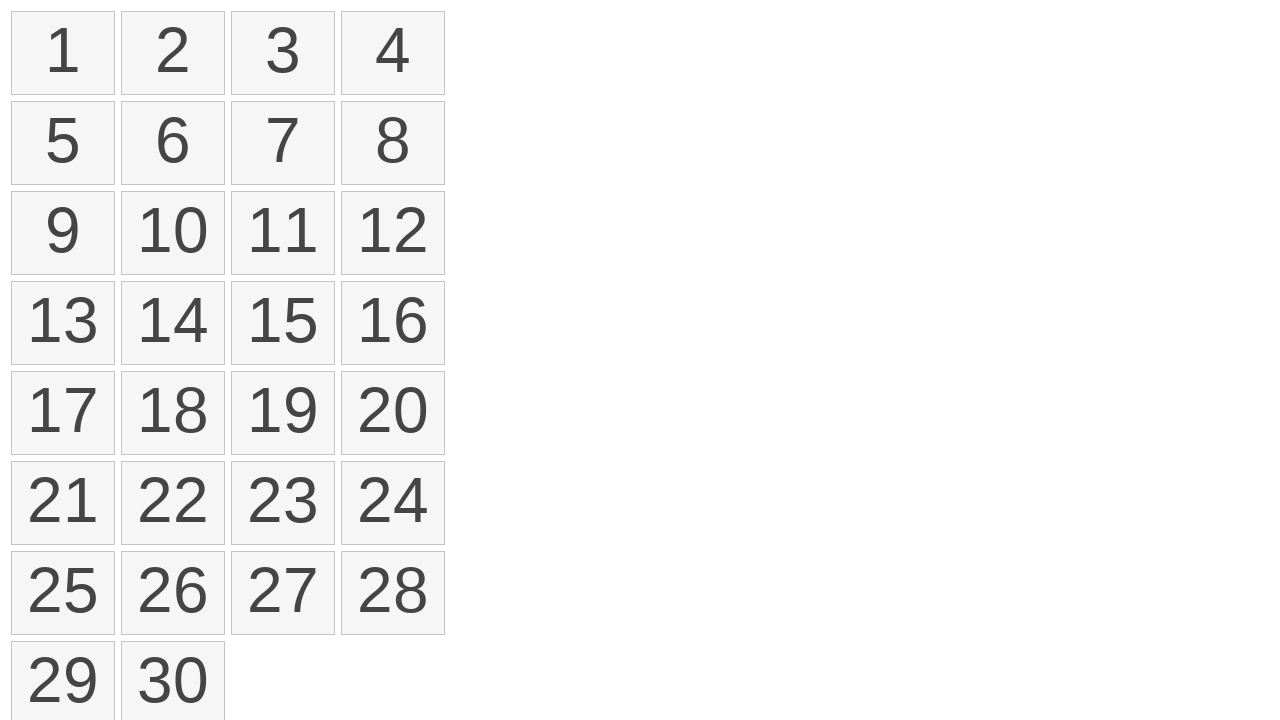

Pressed Control key down to enable multi-selection
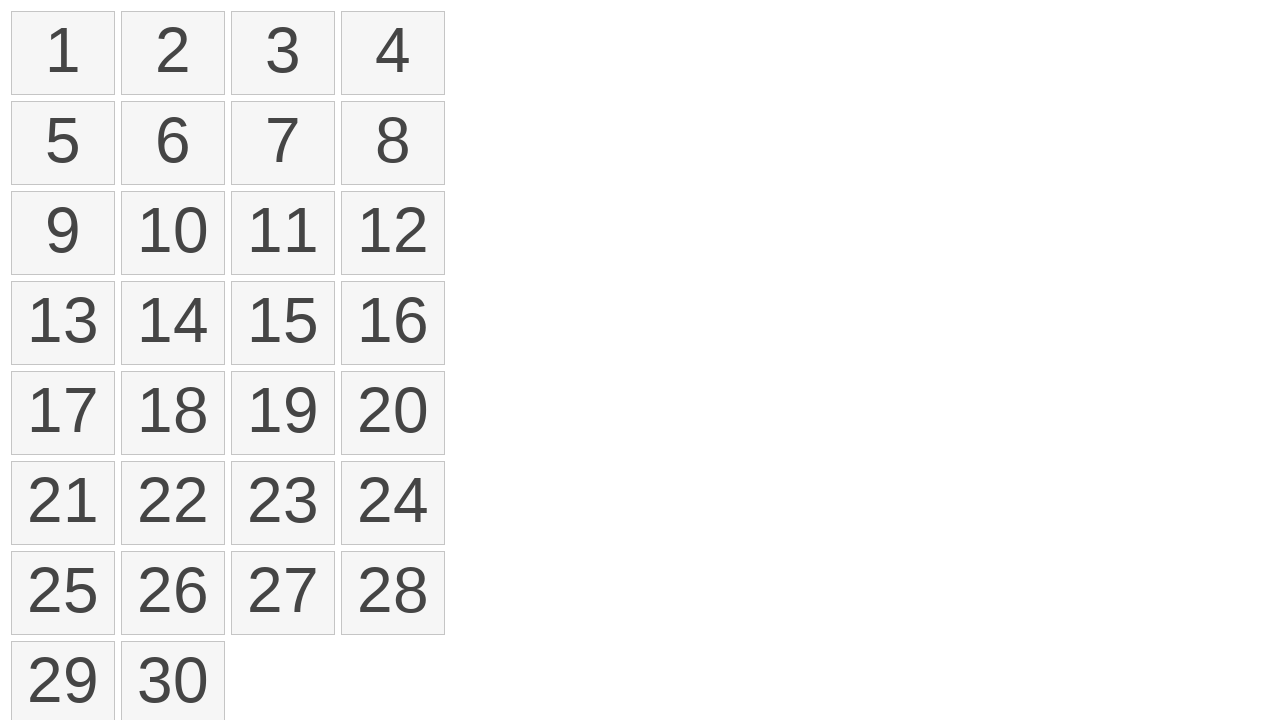

Clicked item 3 while holding Control at (283, 53) on ol#selectable>li >> nth=2
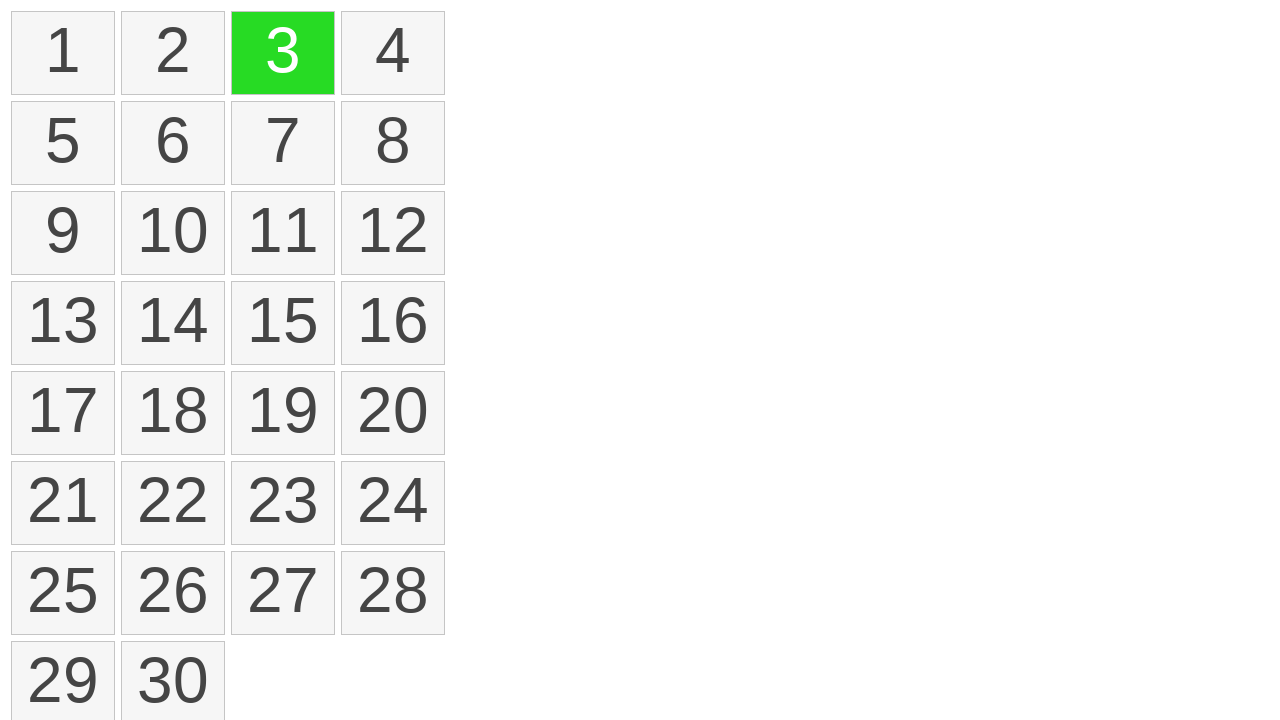

Clicked item 6 while holding Control at (173, 143) on ol#selectable>li >> nth=5
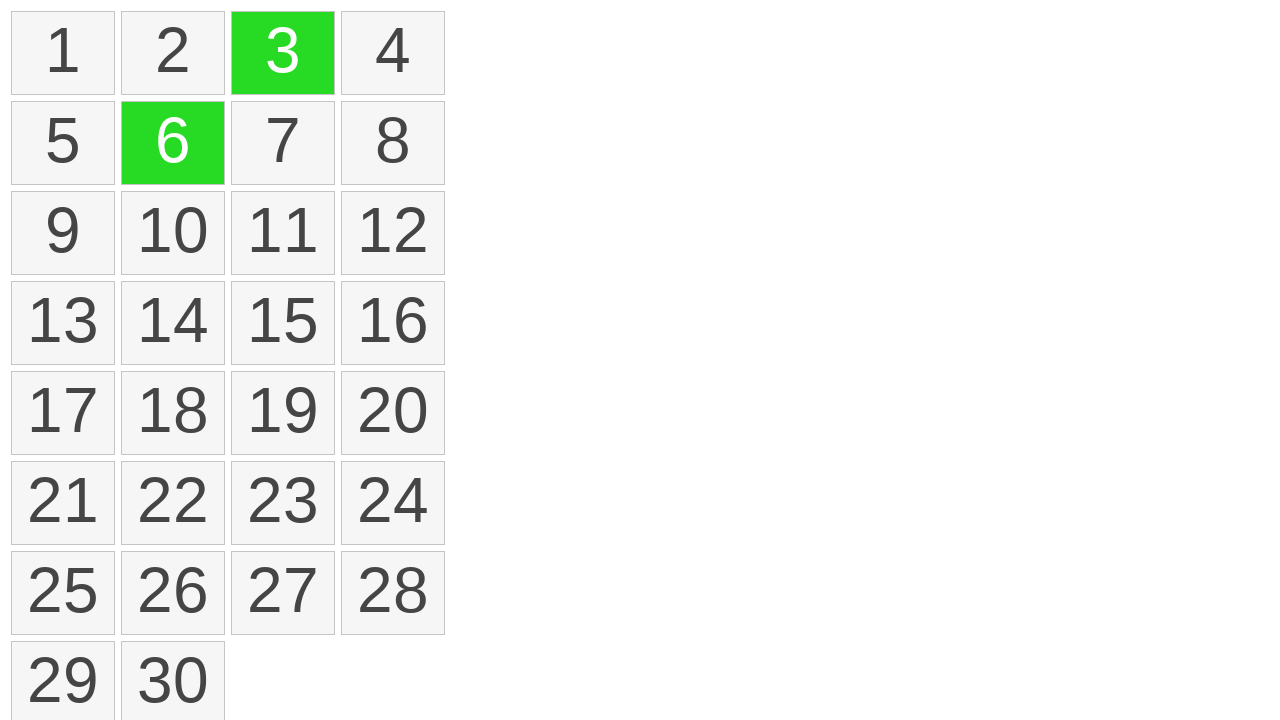

Clicked item 12 while holding Control at (393, 233) on ol#selectable>li >> nth=11
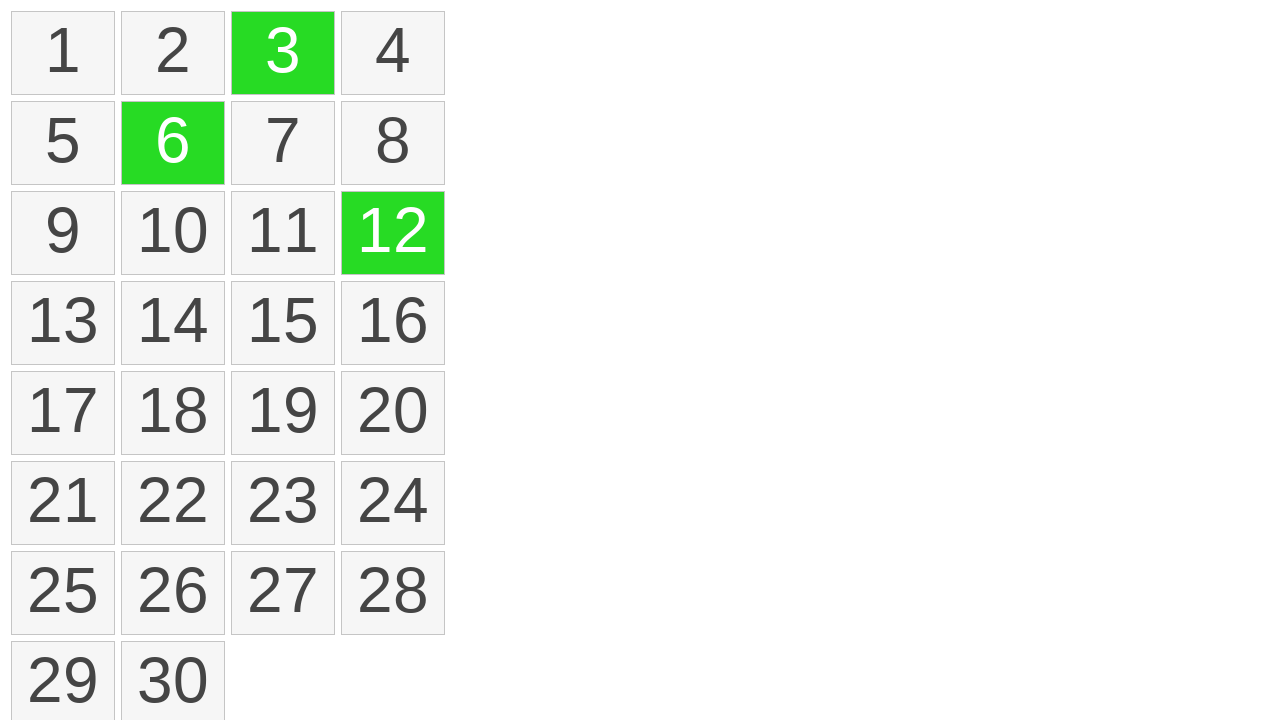

Clicked item 14 while holding Control at (173, 323) on ol#selectable>li >> nth=13
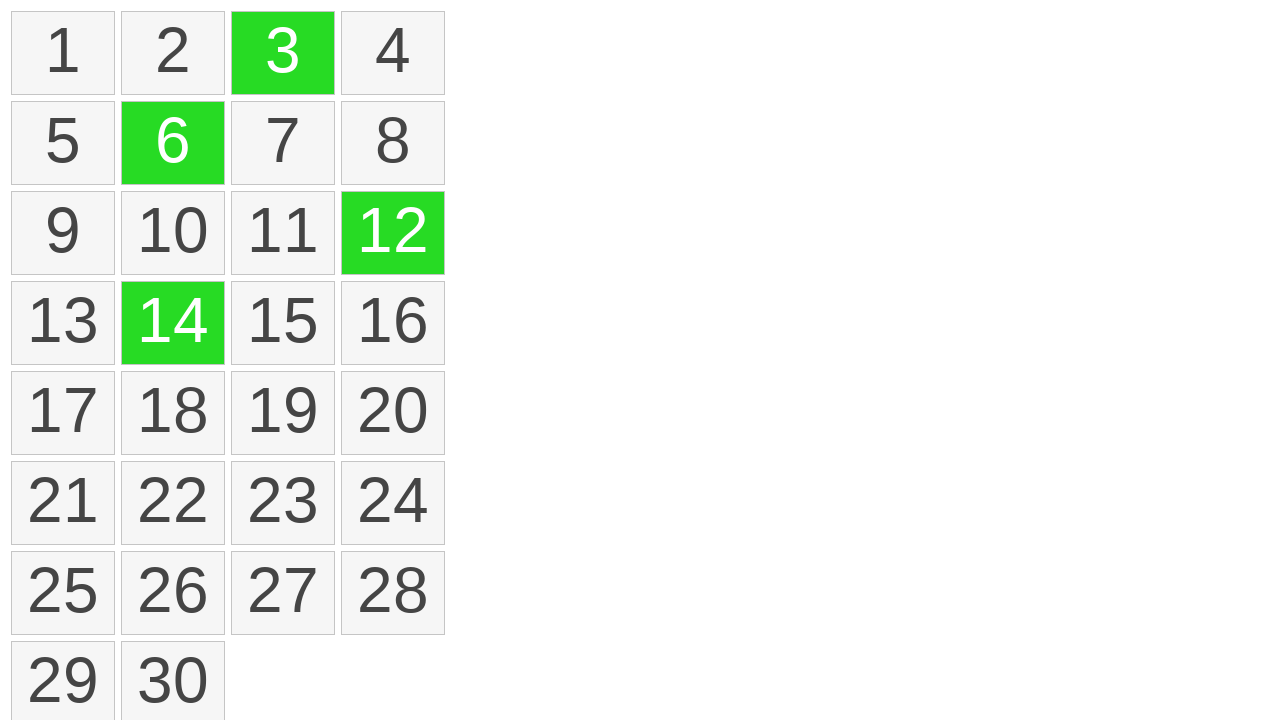

Clicked item 20 while holding Control at (393, 413) on ol#selectable>li >> nth=19
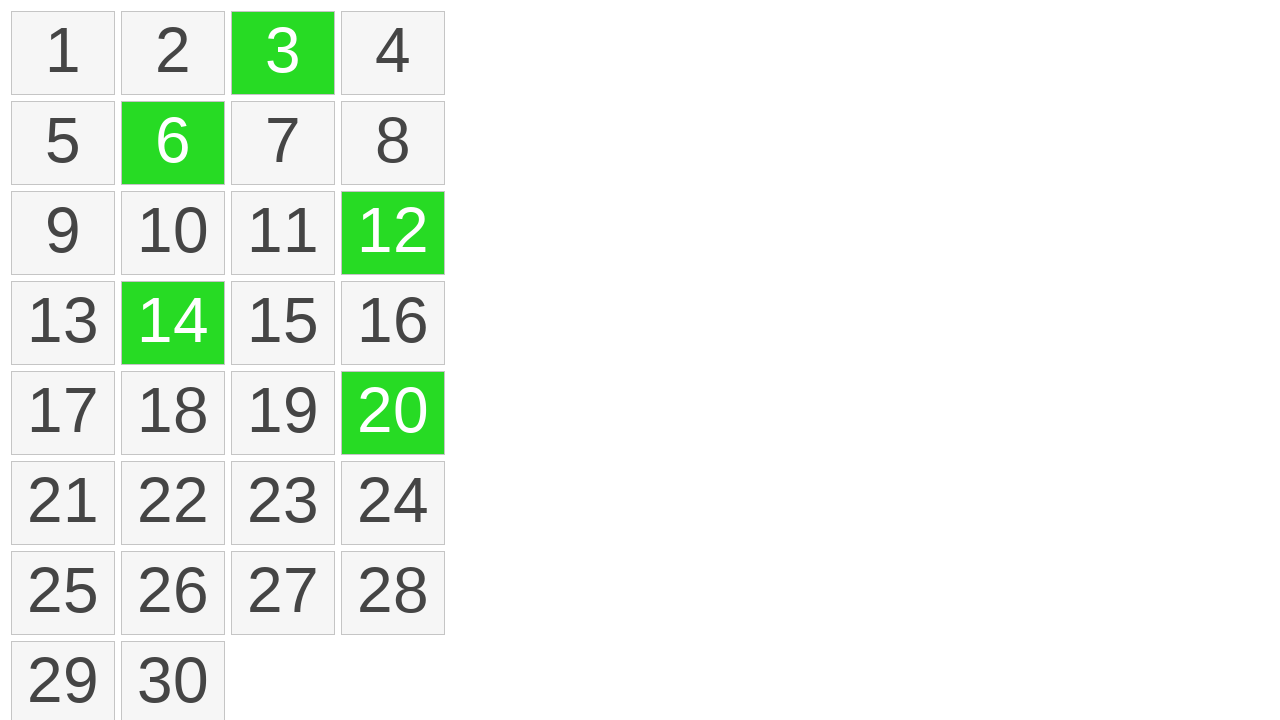

Released Control key
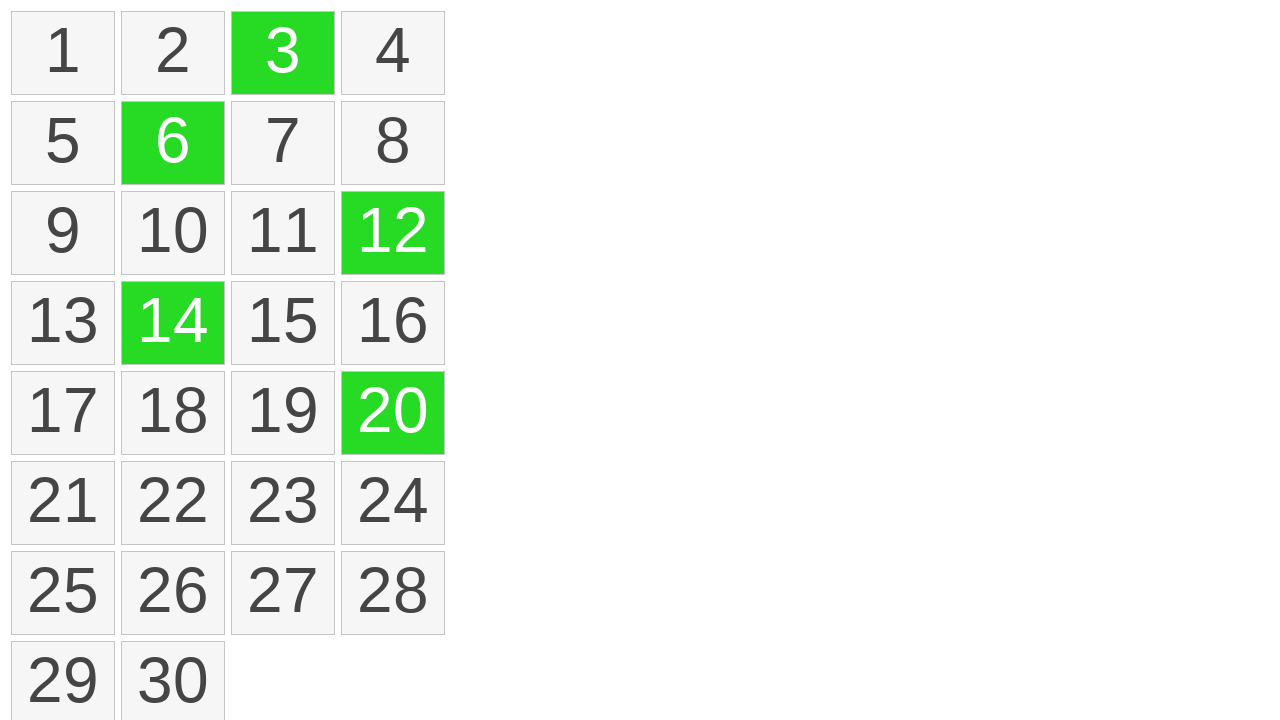

Located all selected items to verify selection
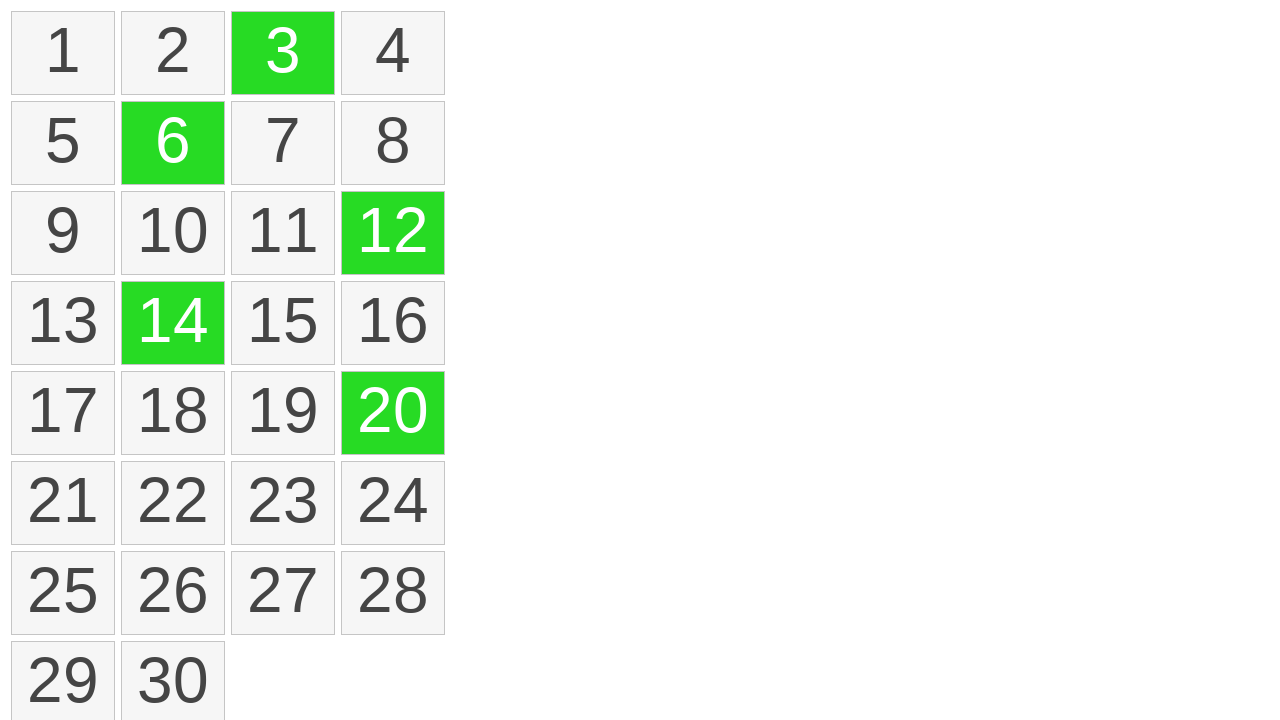

Verified that 5 items are selected
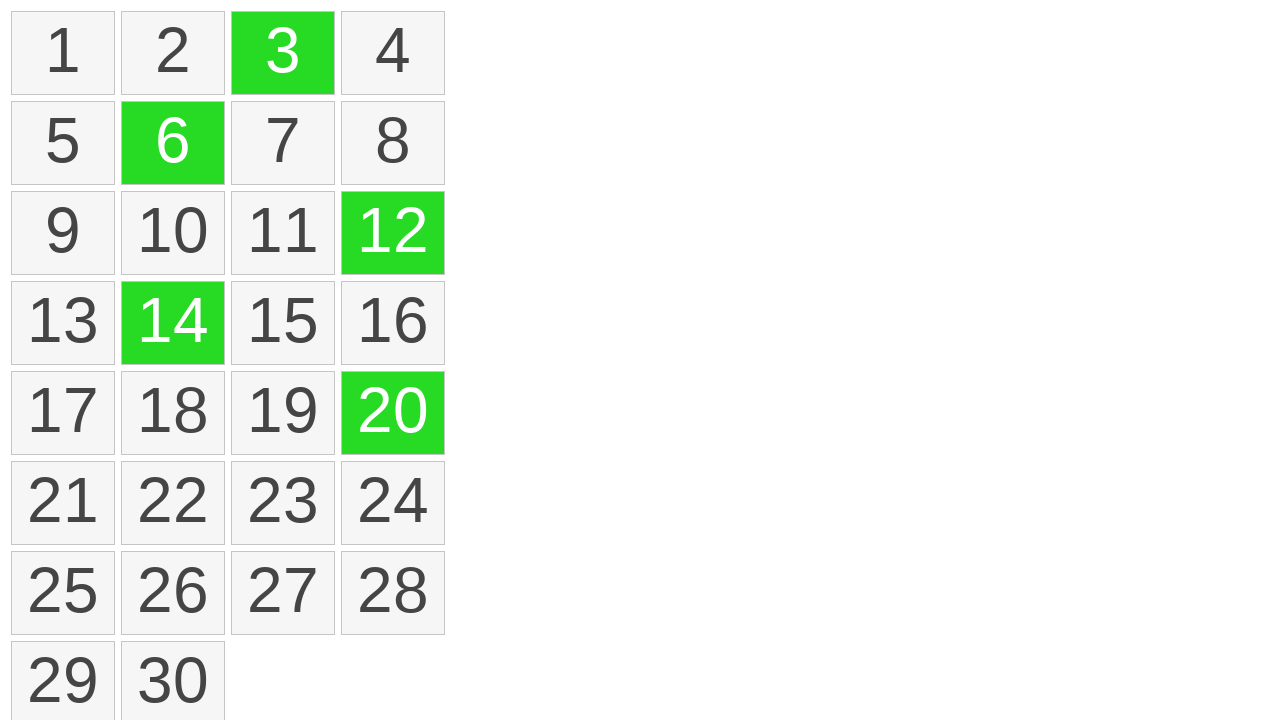

Verified that selected item 1 is one of the expected items (3, 6, 12, 14, 20)
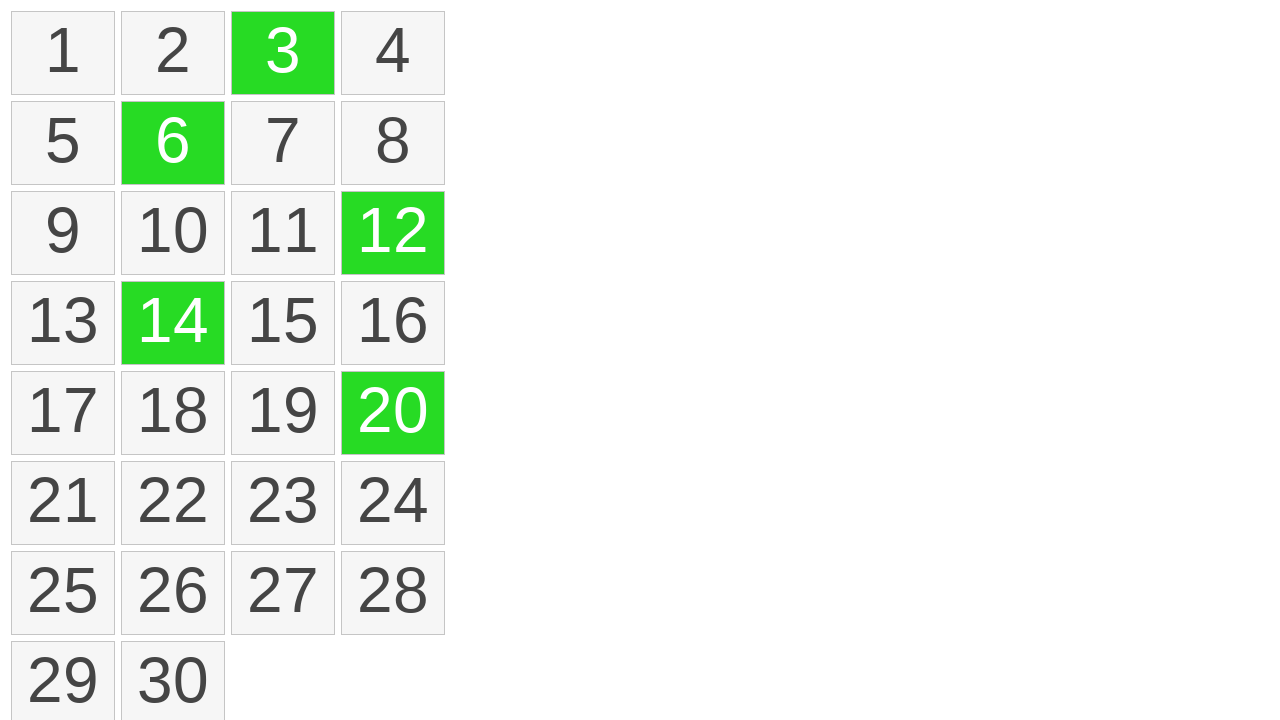

Verified that selected item 2 is one of the expected items (3, 6, 12, 14, 20)
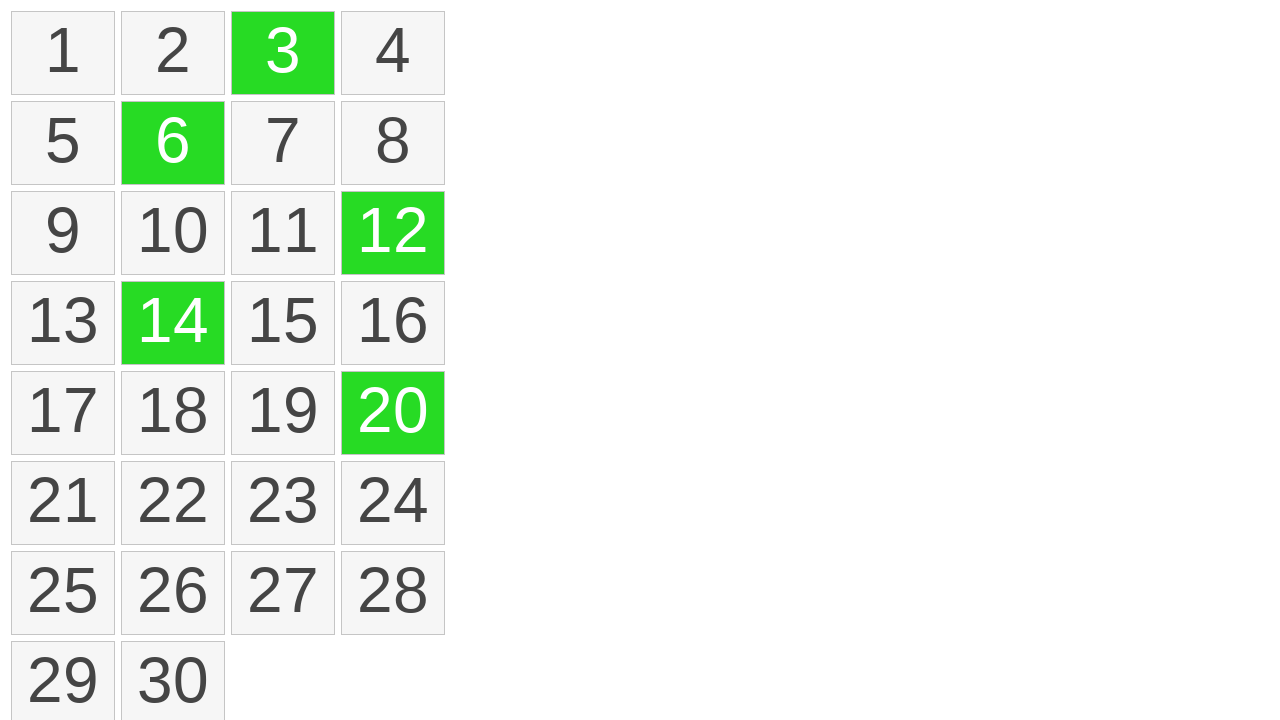

Verified that selected item 3 is one of the expected items (3, 6, 12, 14, 20)
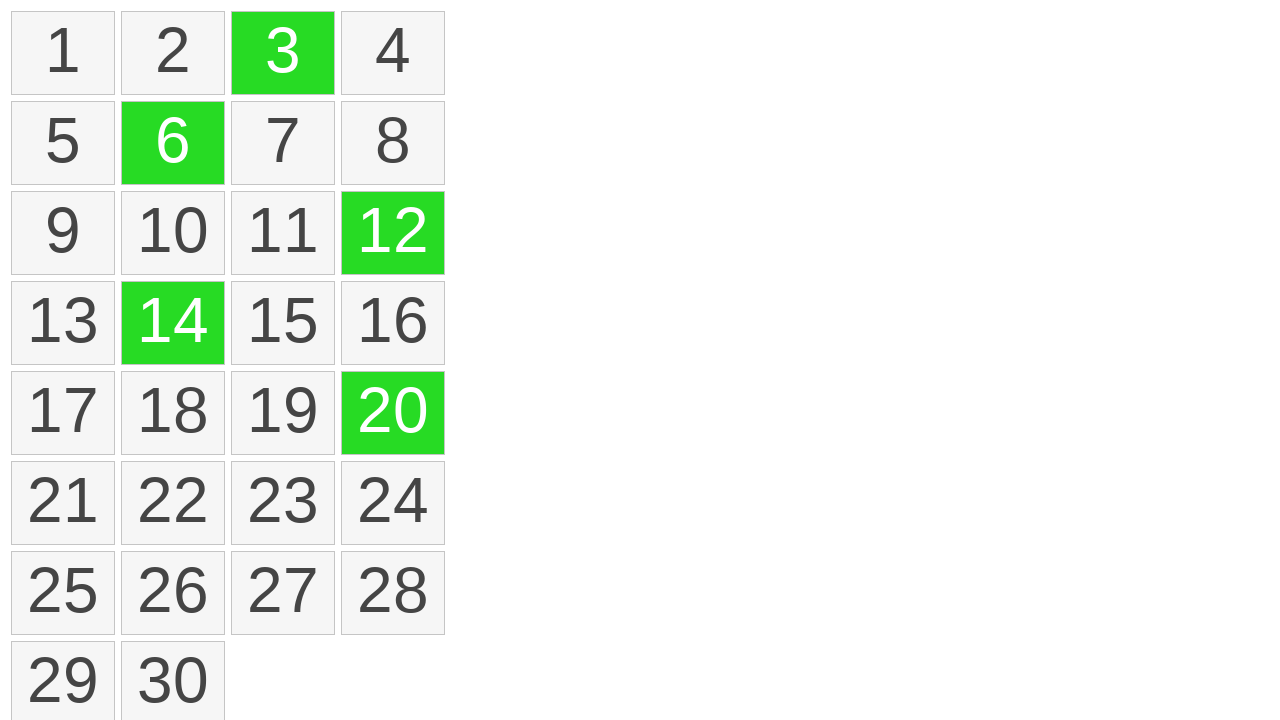

Verified that selected item 4 is one of the expected items (3, 6, 12, 14, 20)
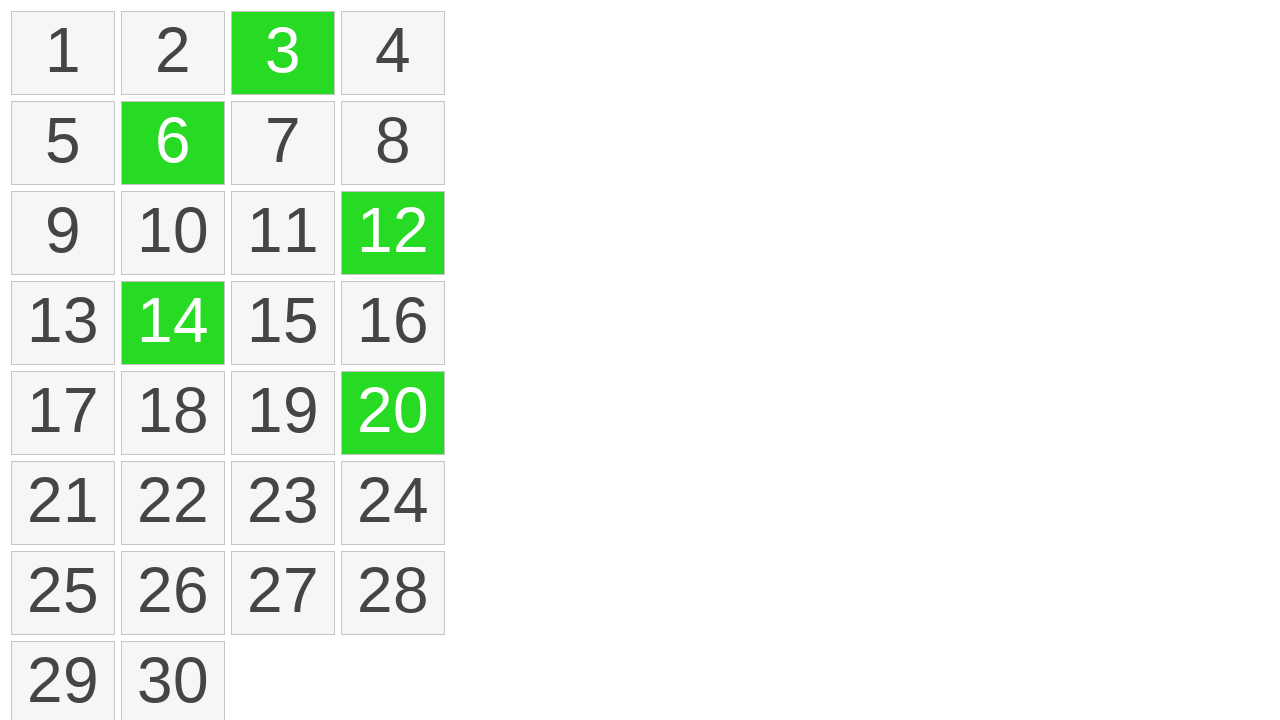

Verified that selected item 5 is one of the expected items (3, 6, 12, 14, 20)
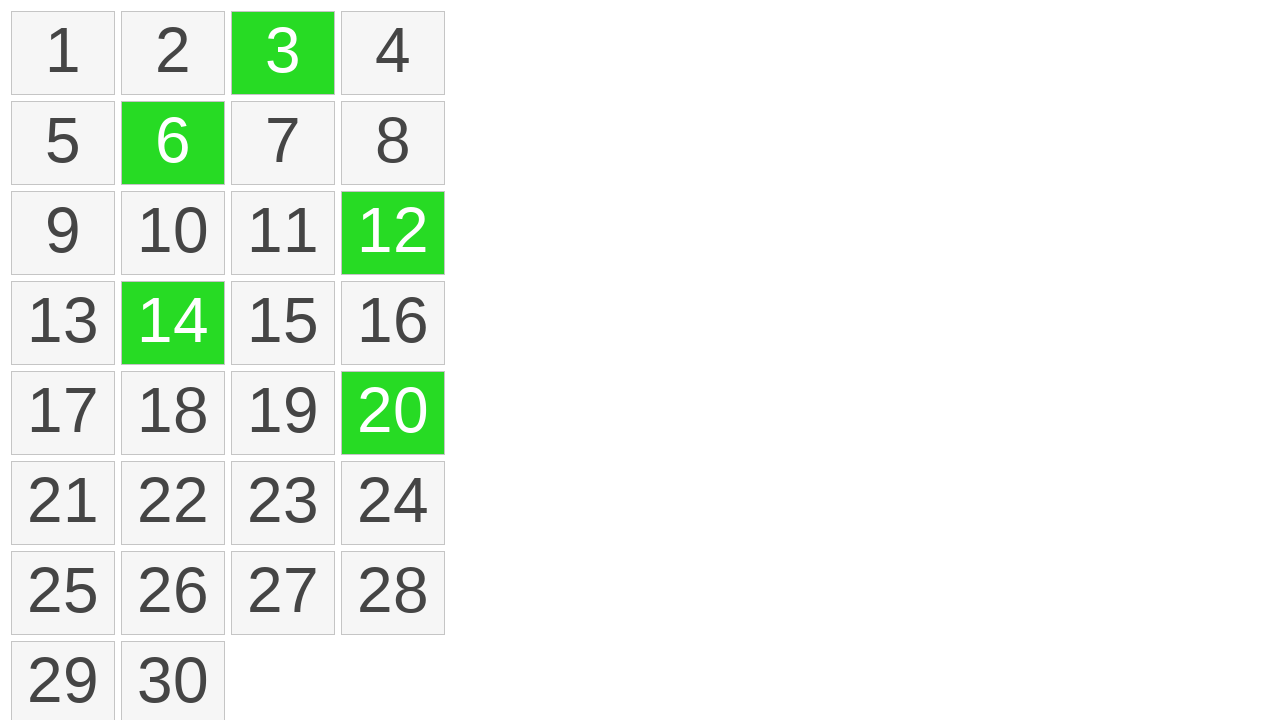

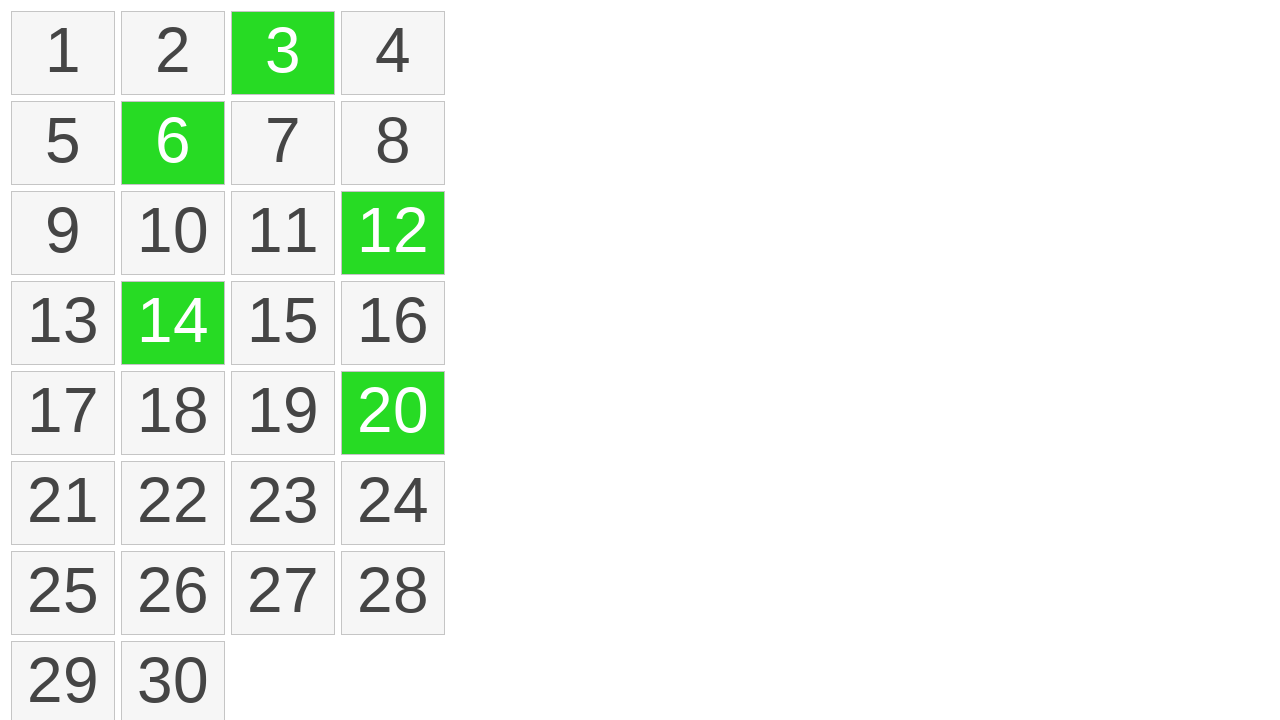